Tests dynamic loading page with less wait time to simulate potential timing issues

Starting URL: https://automationfc.github.io/dynamic-loading/

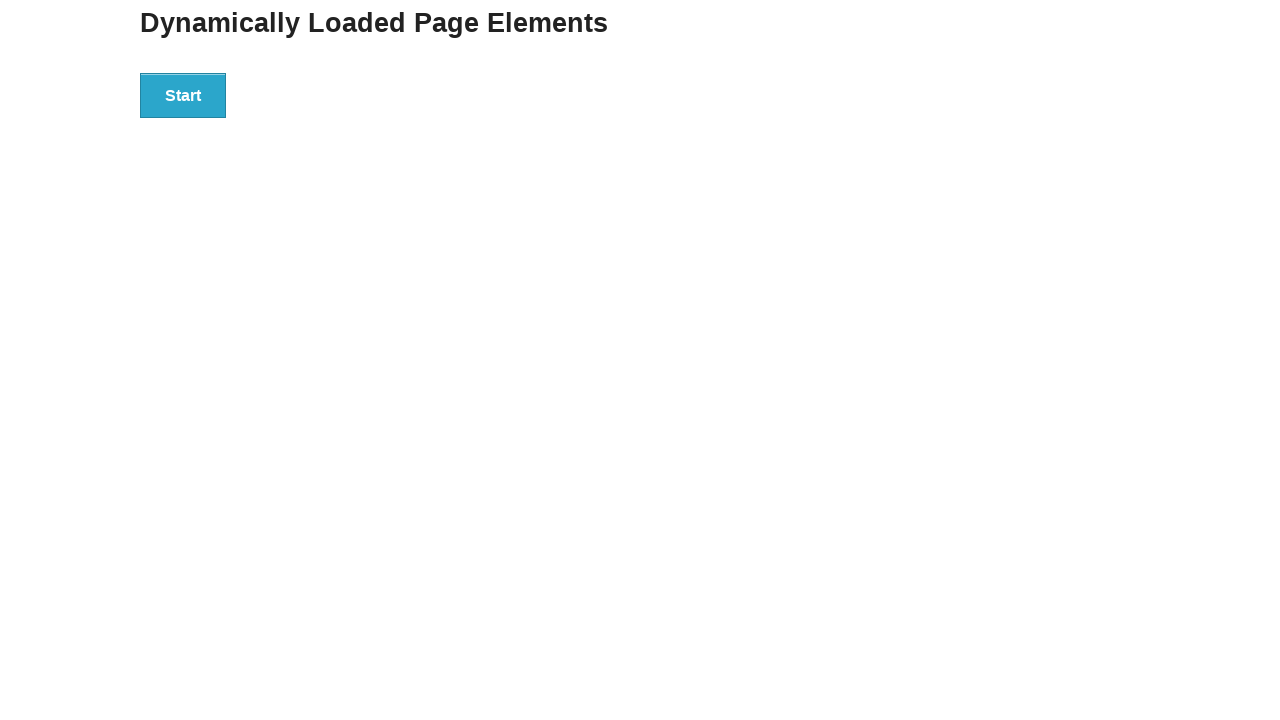

Clicked start button to trigger dynamic loading at (183, 95) on xpath=//div[@id='start']/button
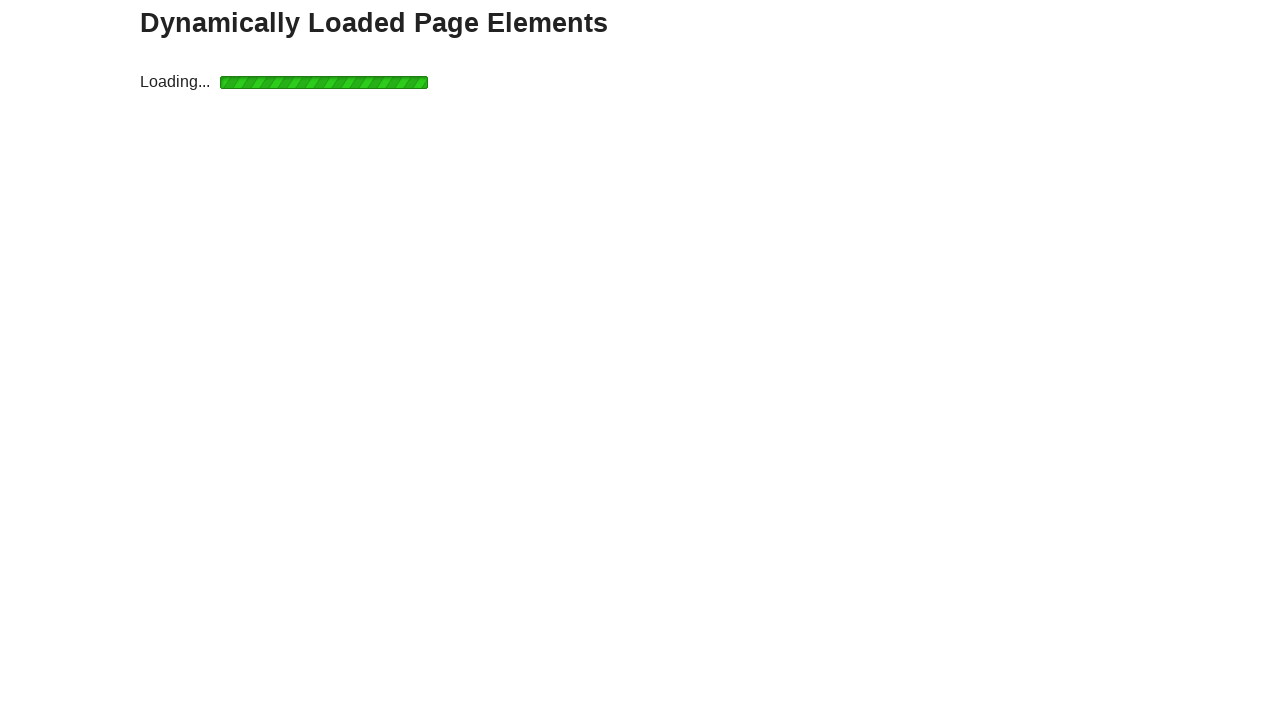

Waited 3 seconds for dynamic content to load
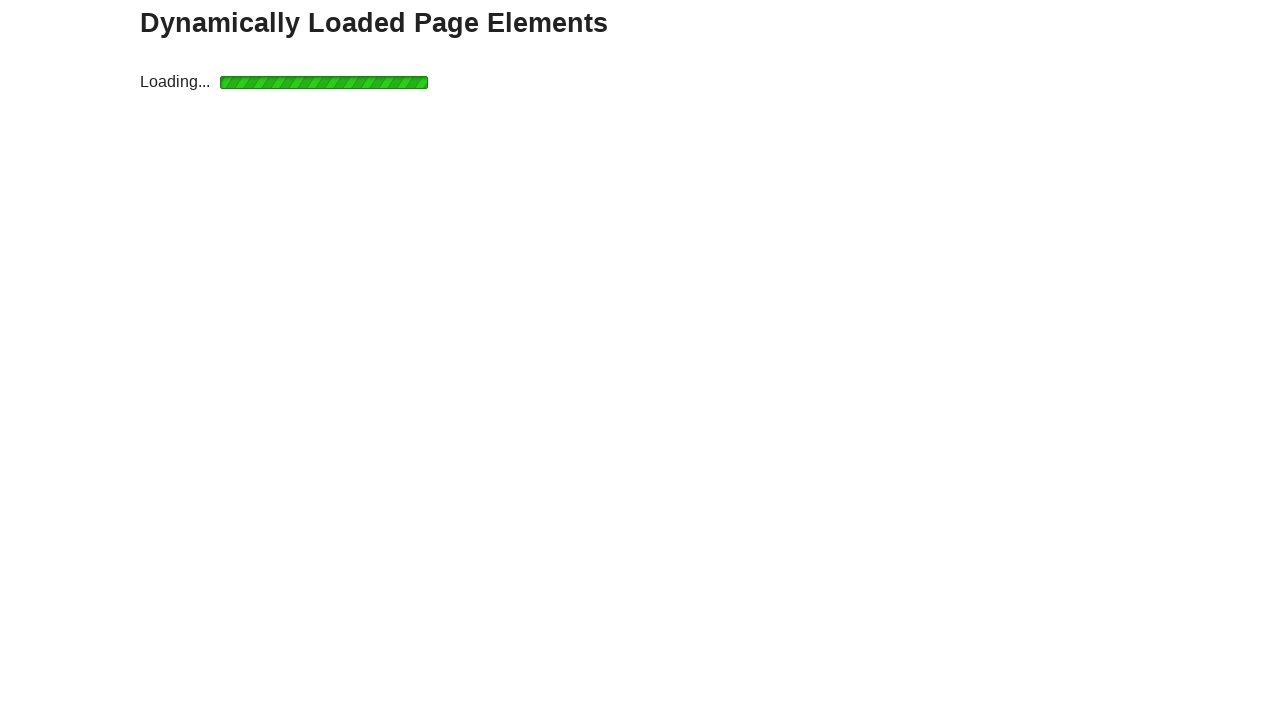

Verified finish message equals 'Hello World!'
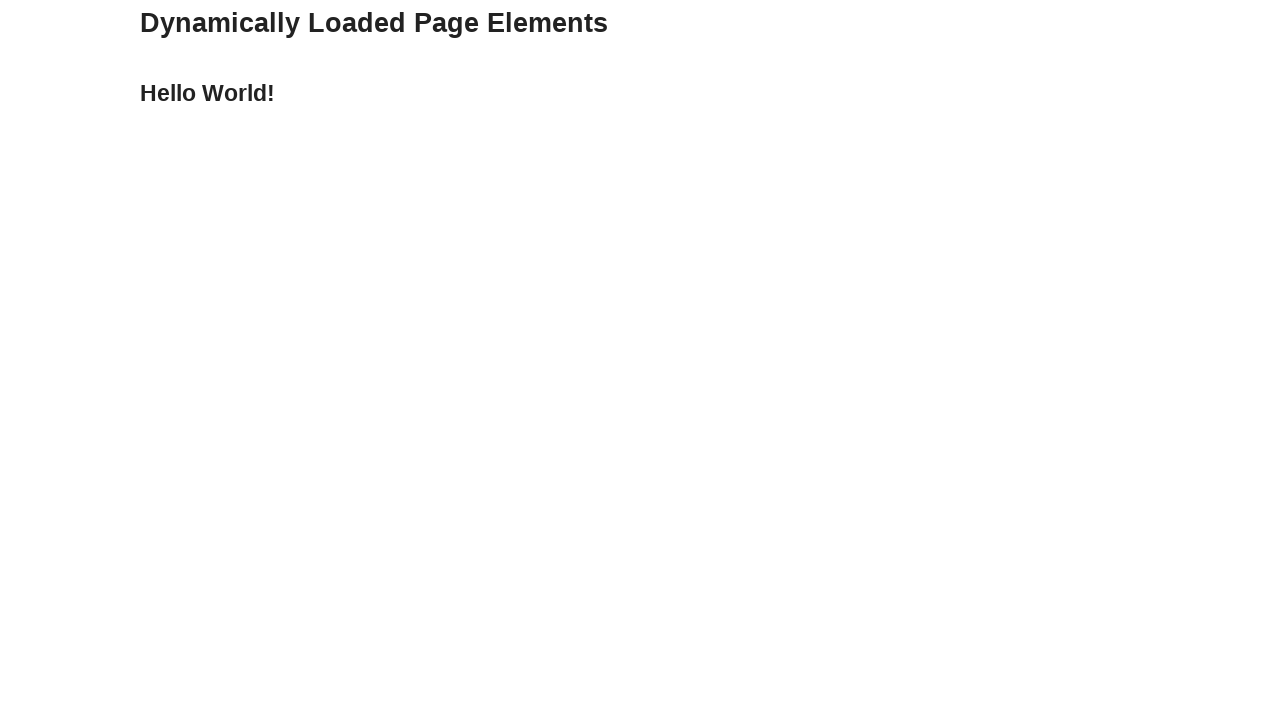

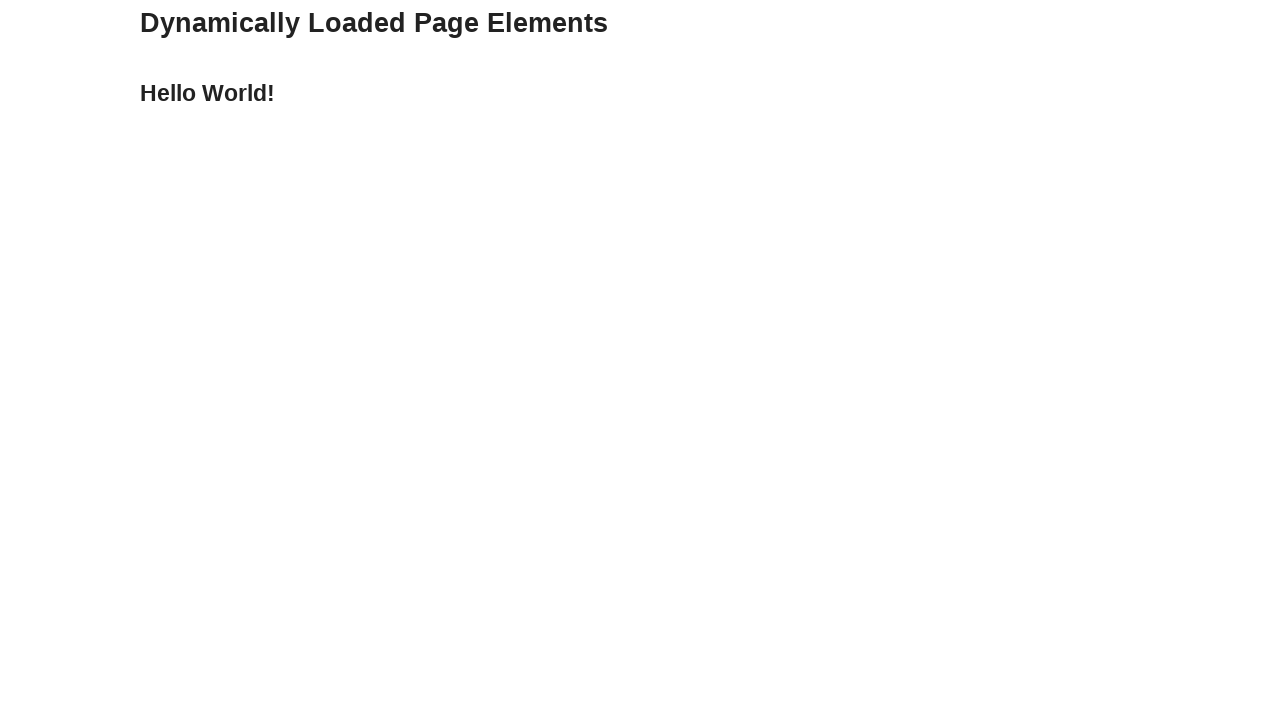